Tests JavaScript alert handling by clicking a button that triggers an alert, waiting for the alert to appear, and accepting it.

Starting URL: https://the-internet.herokuapp.com/javascript_alerts

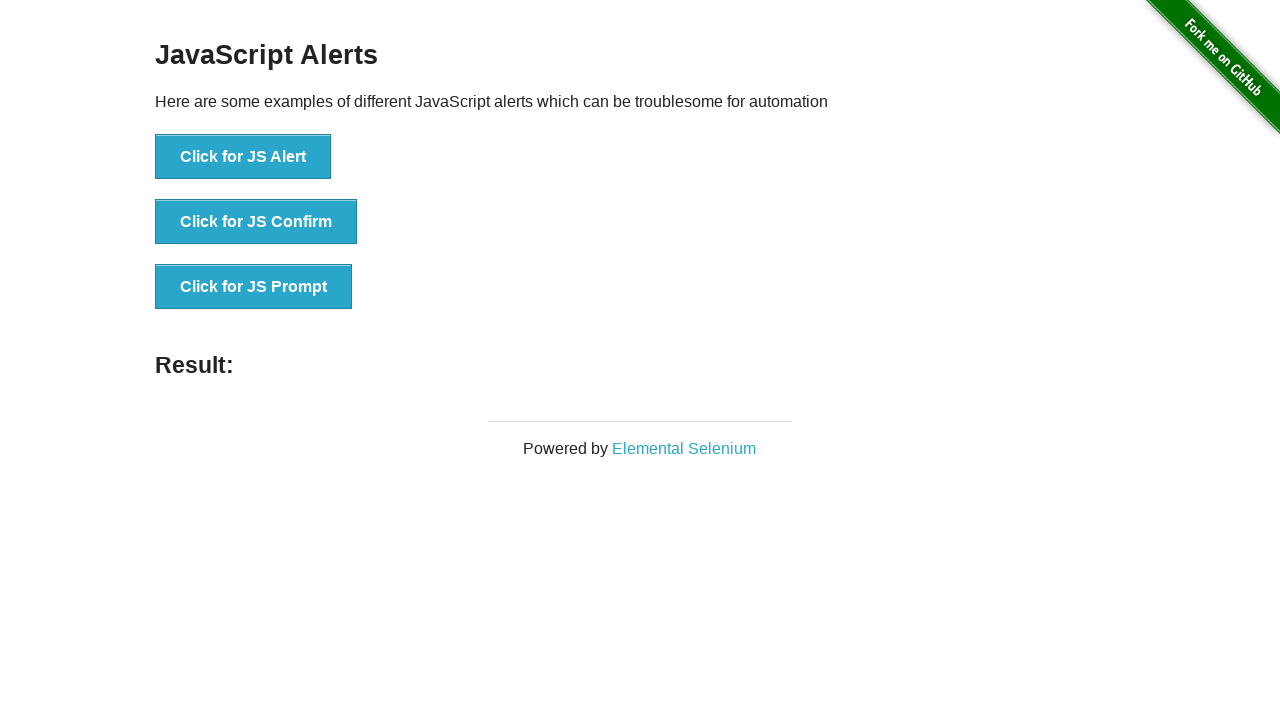

Clicked button to trigger JavaScript alert at (243, 157) on xpath=//button[text()='Click for JS Alert']
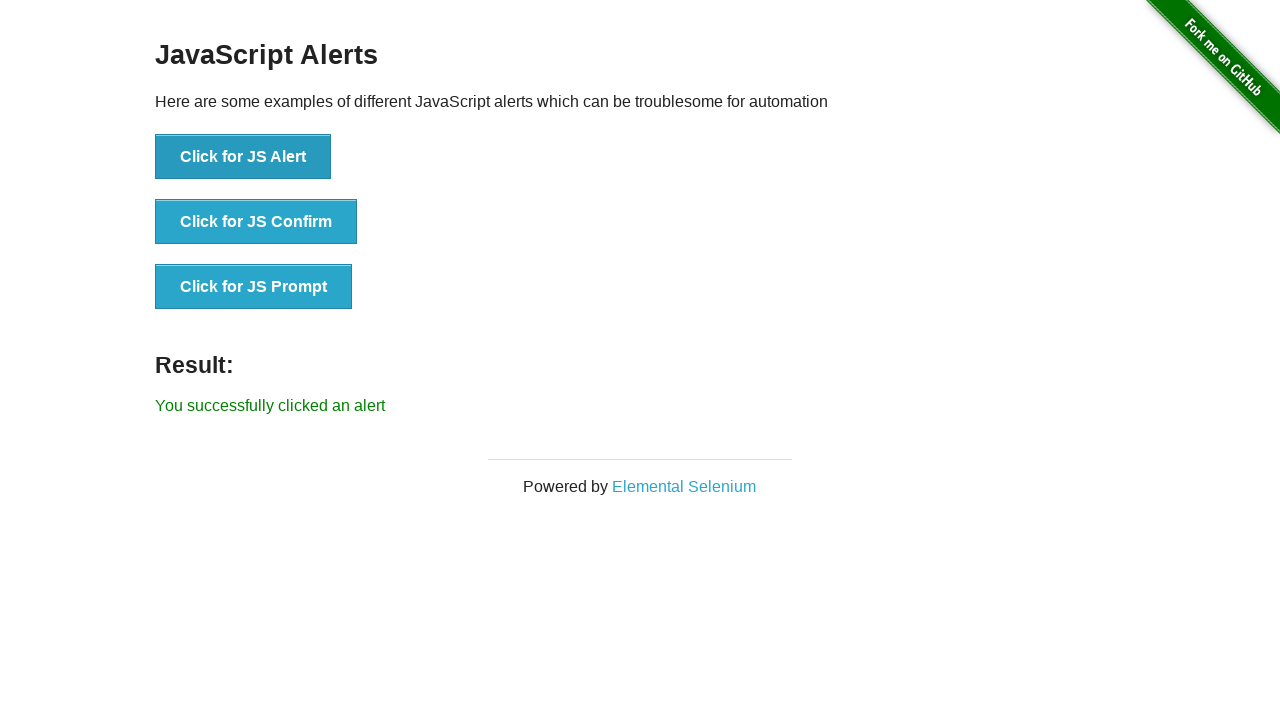

Set up dialog handler to accept alerts
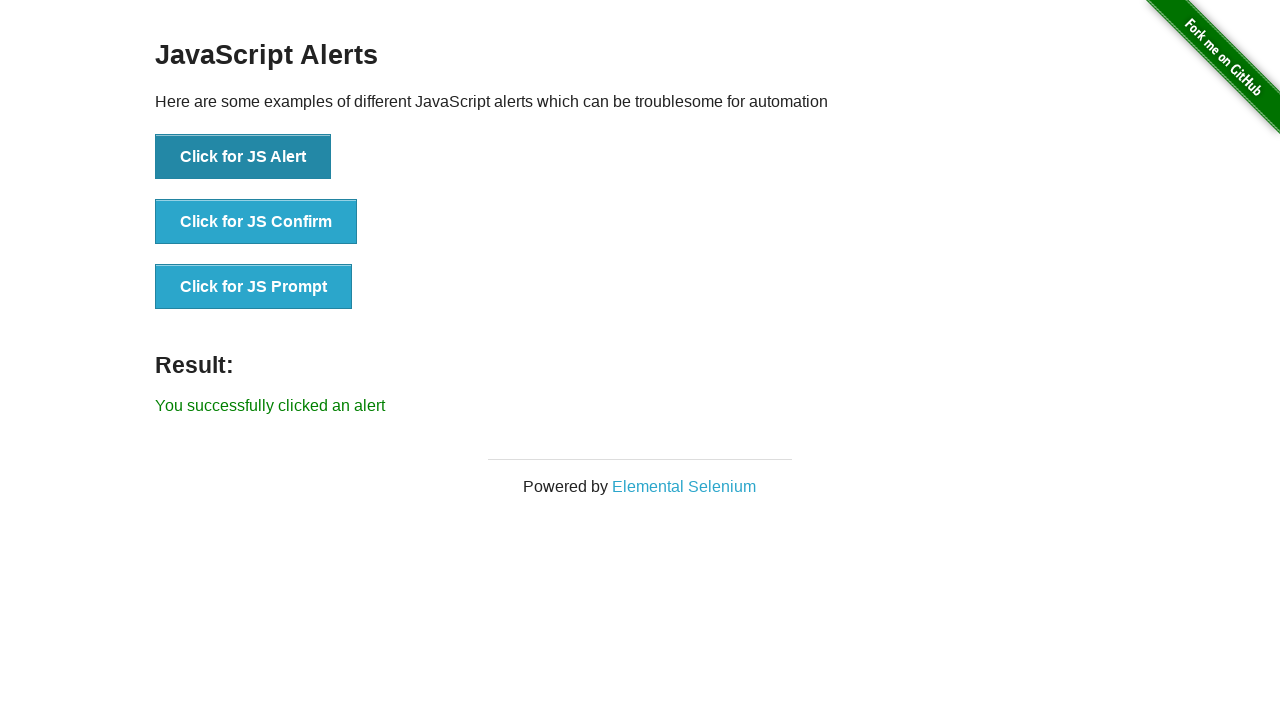

Clicked button to trigger JavaScript alert with handler active at (243, 157) on xpath=//button[text()='Click for JS Alert']
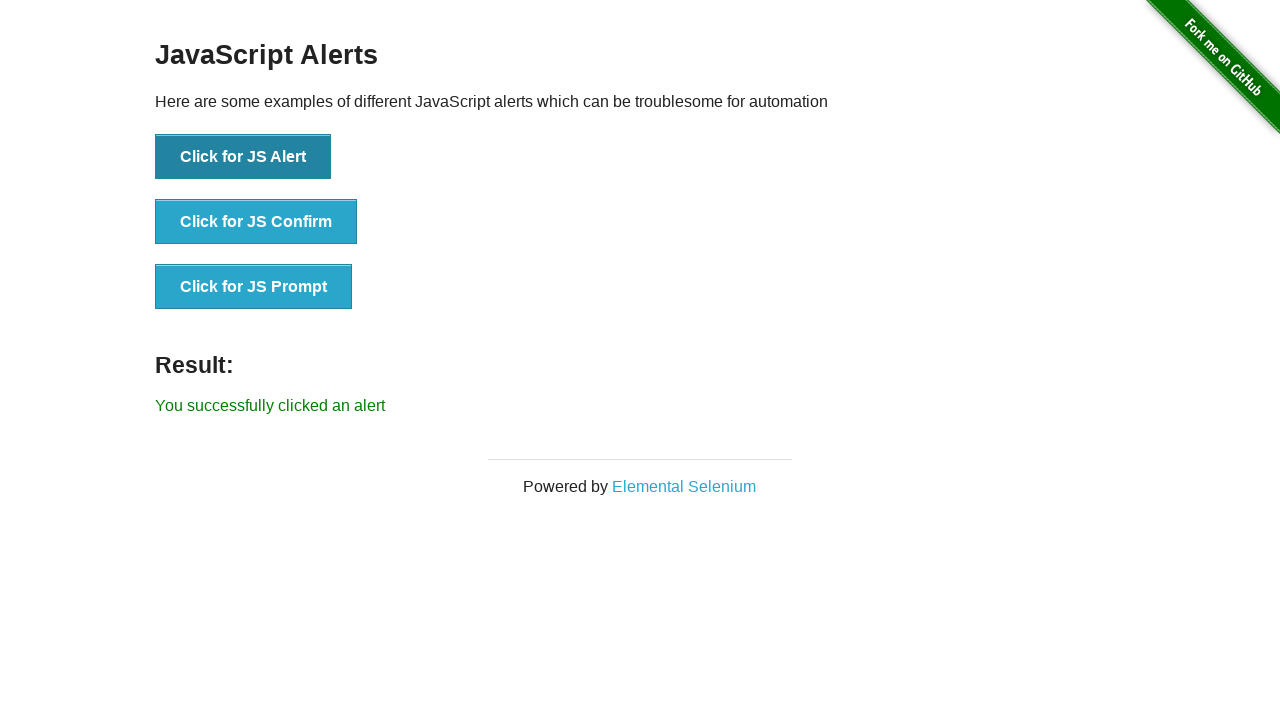

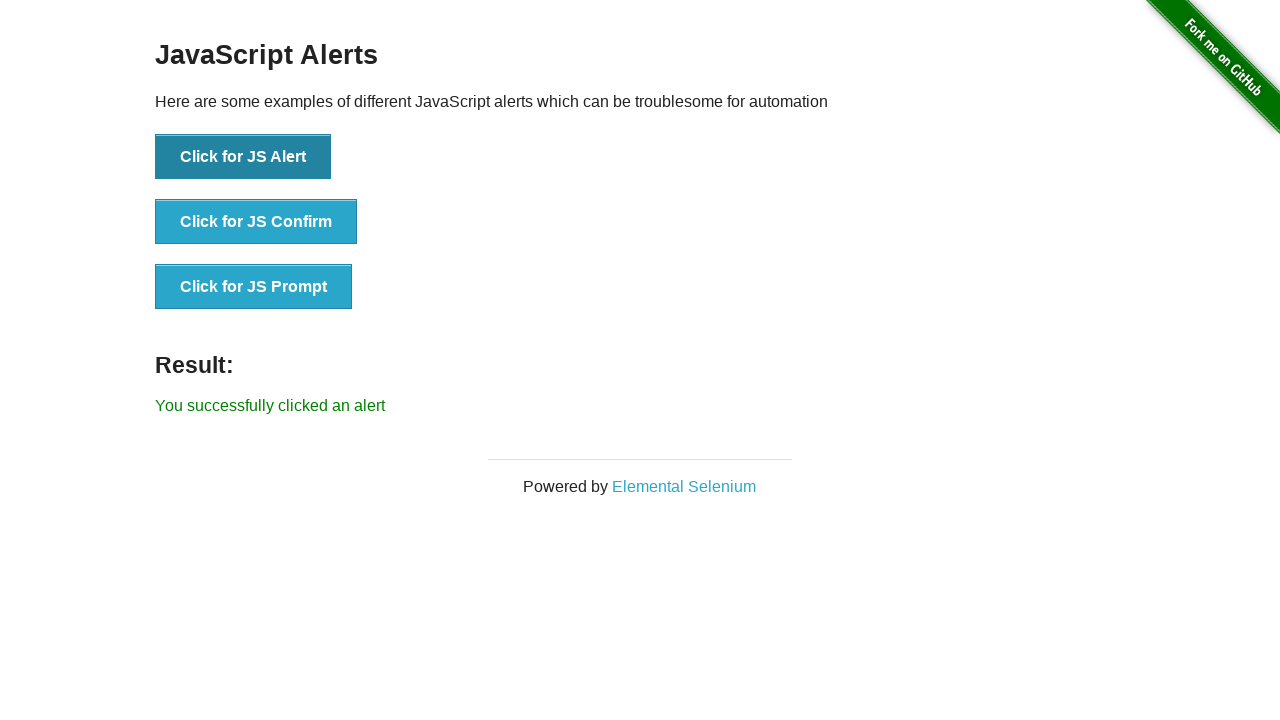